Navigates to a product page on the Demoblaze demo e-commerce site and adds the item to the shopping cart by clicking the "Add to cart" button.

Starting URL: https://www.demoblaze.com/prod.html?idp_=2

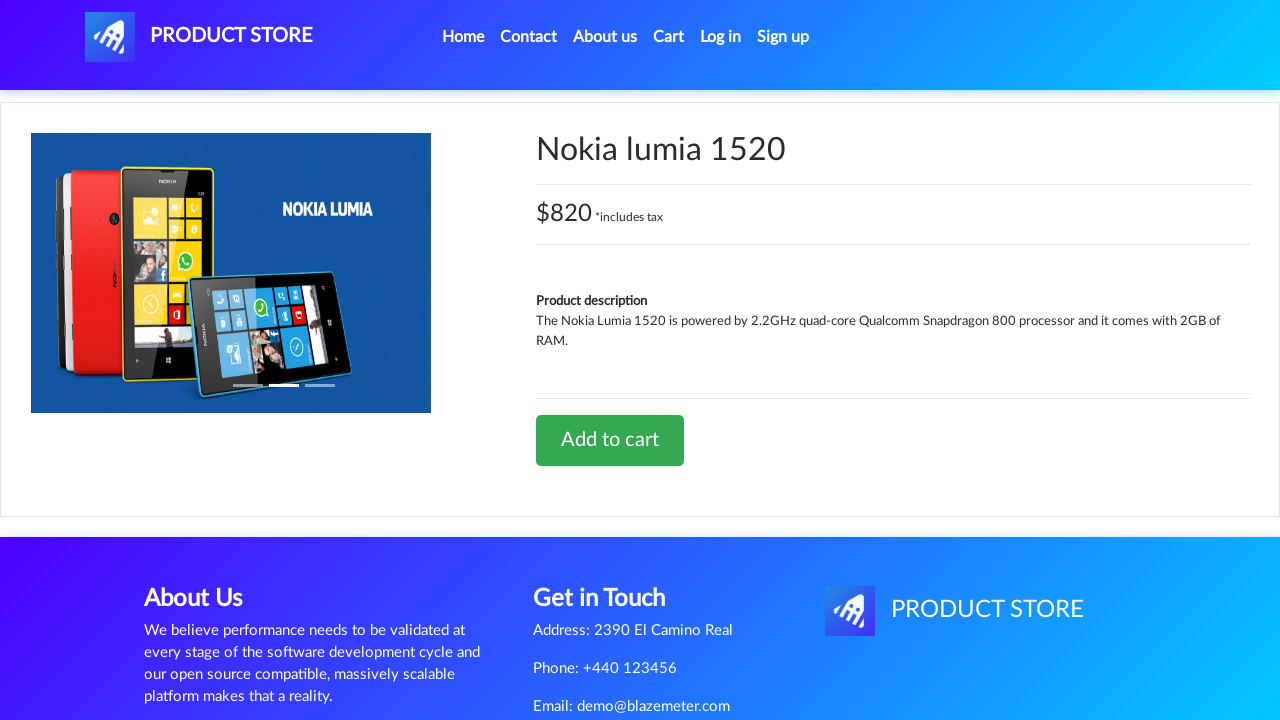

Waited for page to fully load (networkidle)
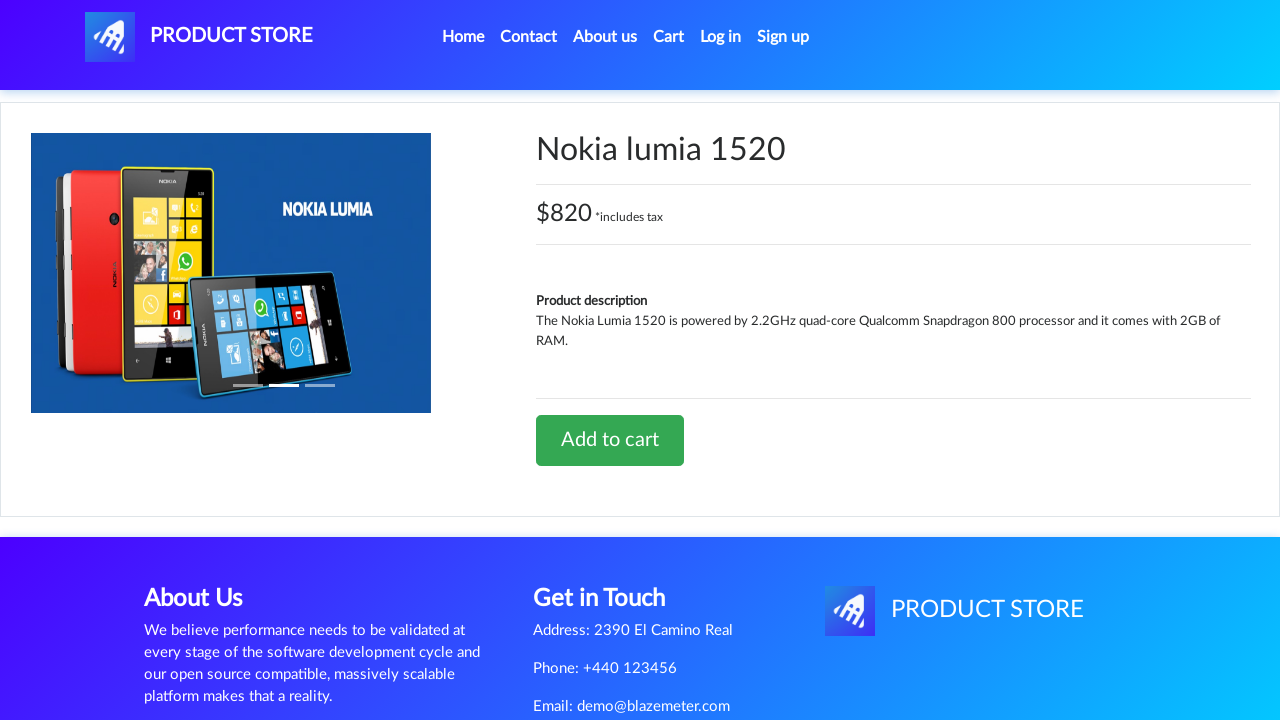

Clicked the 'Add to cart' button at (610, 440) on a[onclick^="addToCart"]
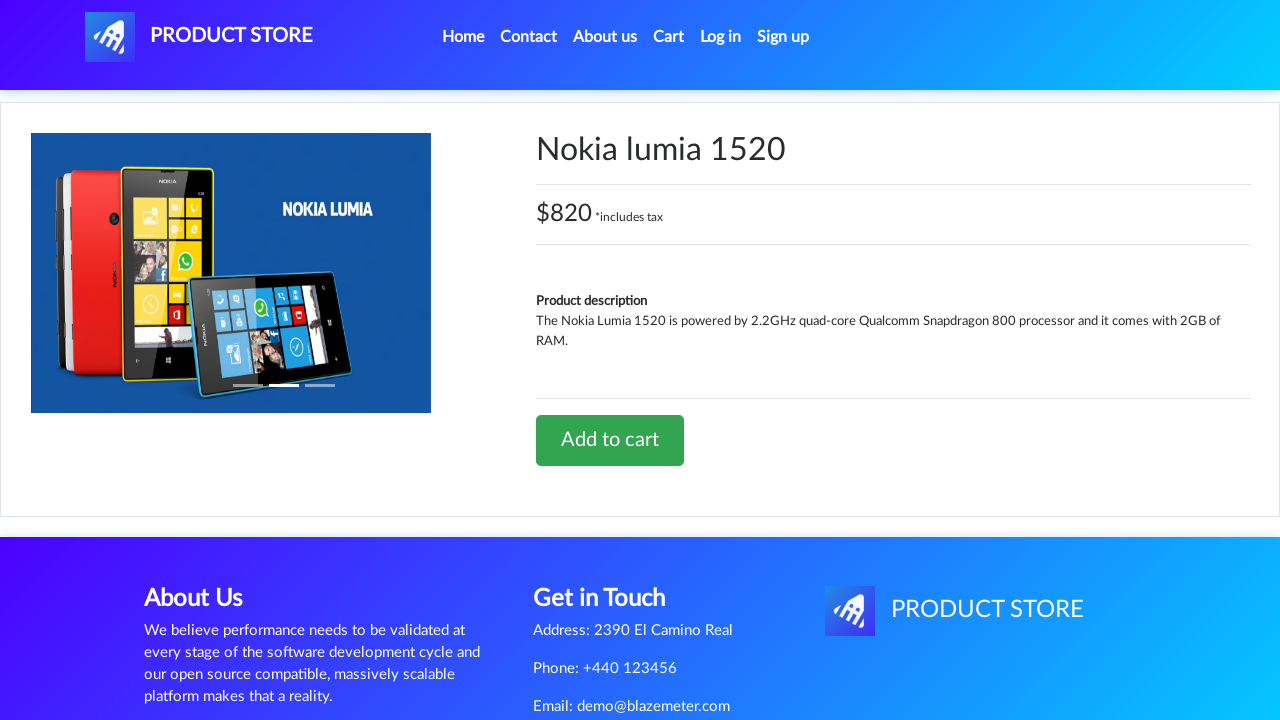

Waited 1 second for cart action to complete
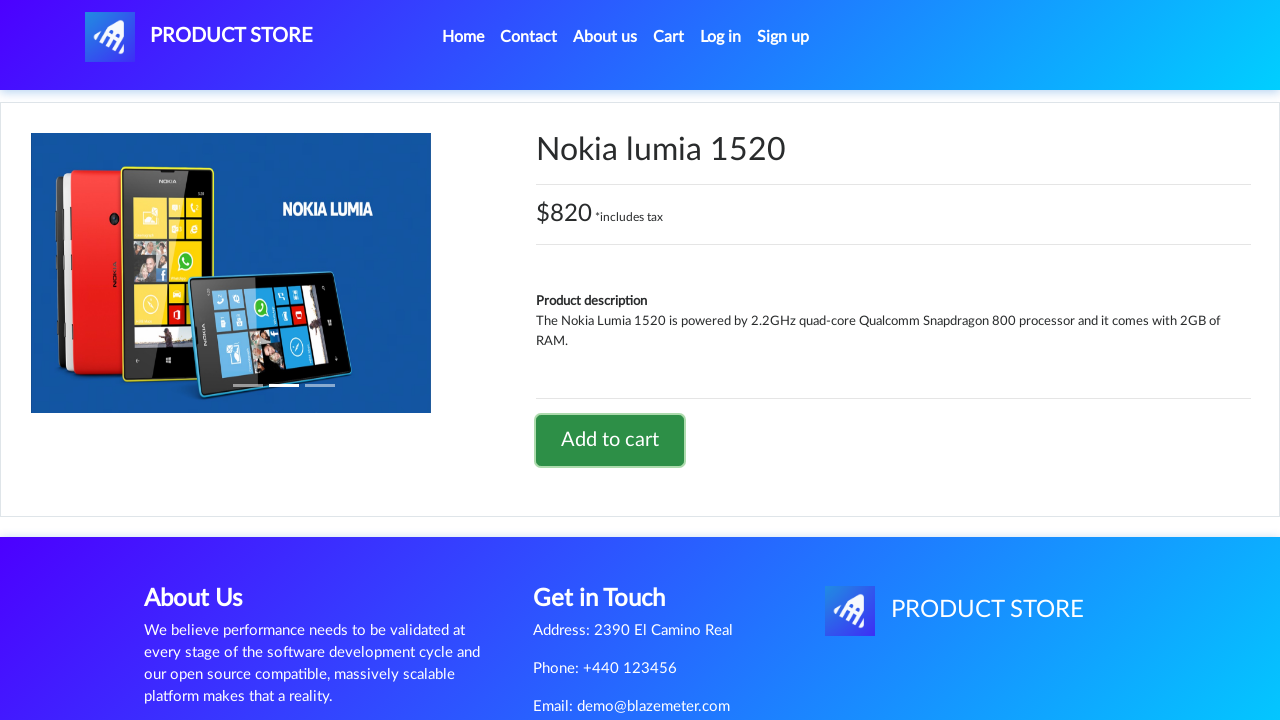

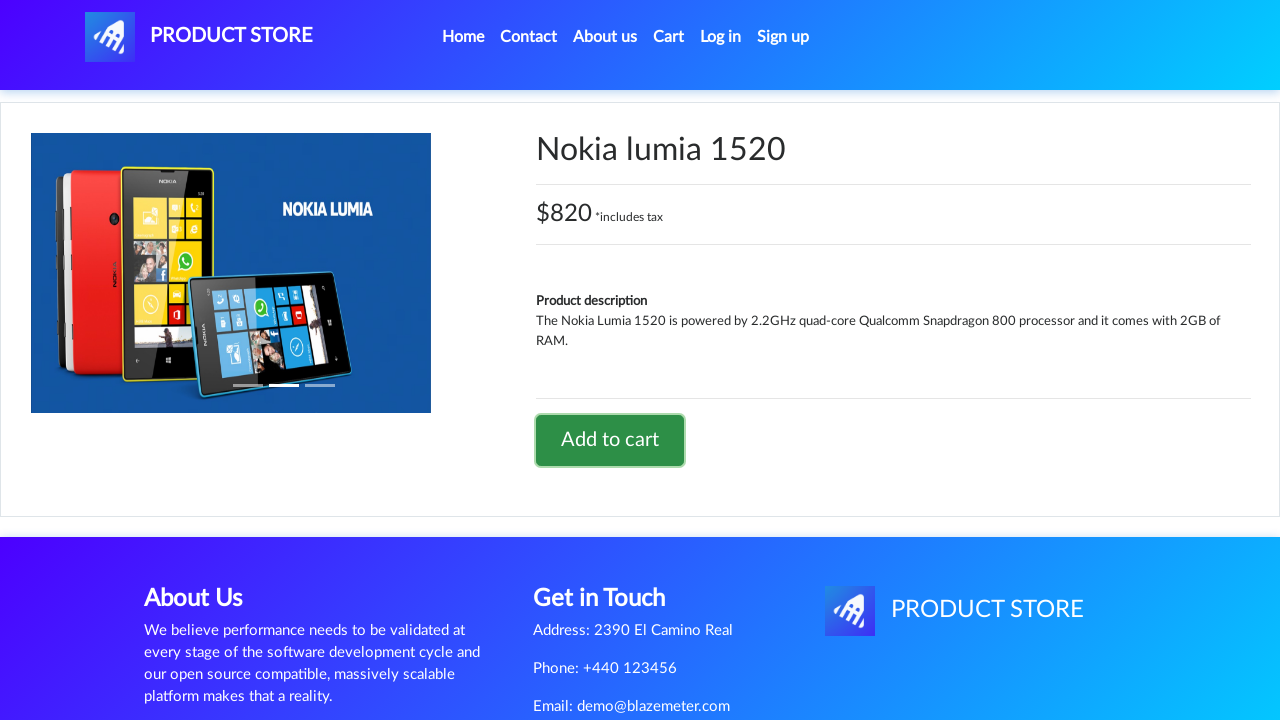